Tests dynamic controls page by clicking on the Dynamic Controls link, then clicking the swap checkbox button, and waiting for a message element to become visible.

Starting URL: https://the-internet.herokuapp.com/

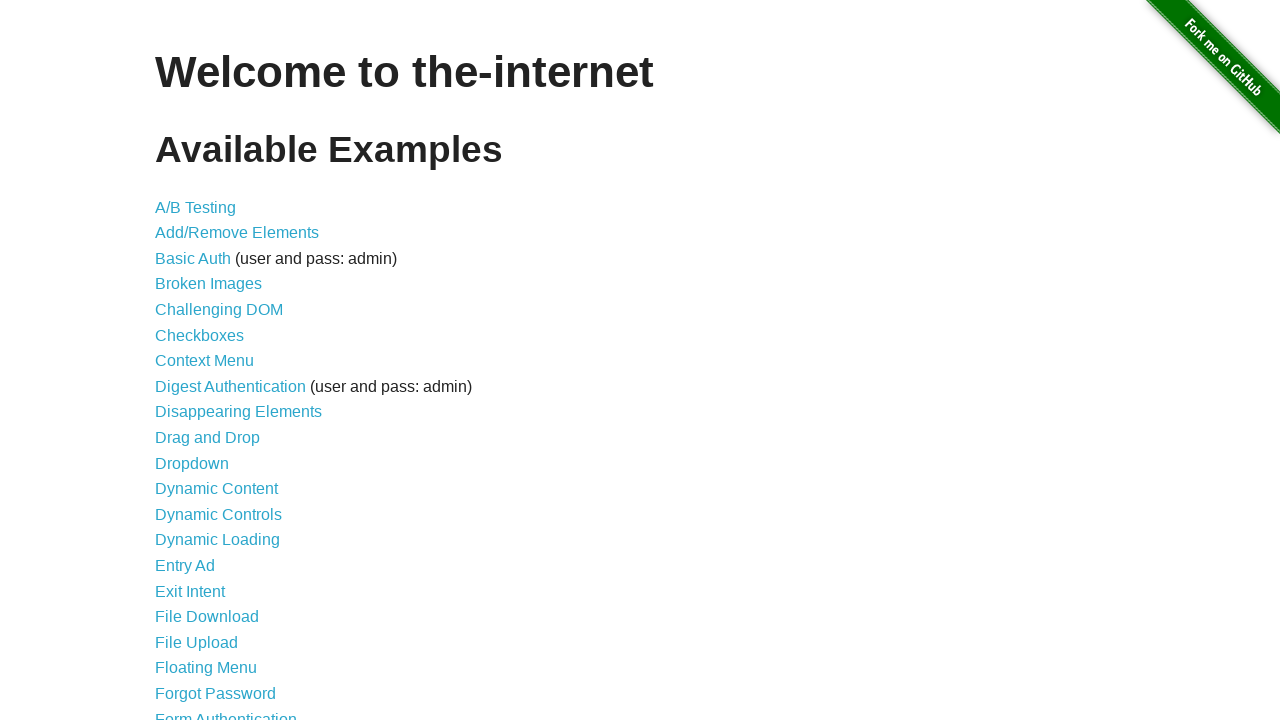

Navigated to the-internet.herokuapp.com homepage
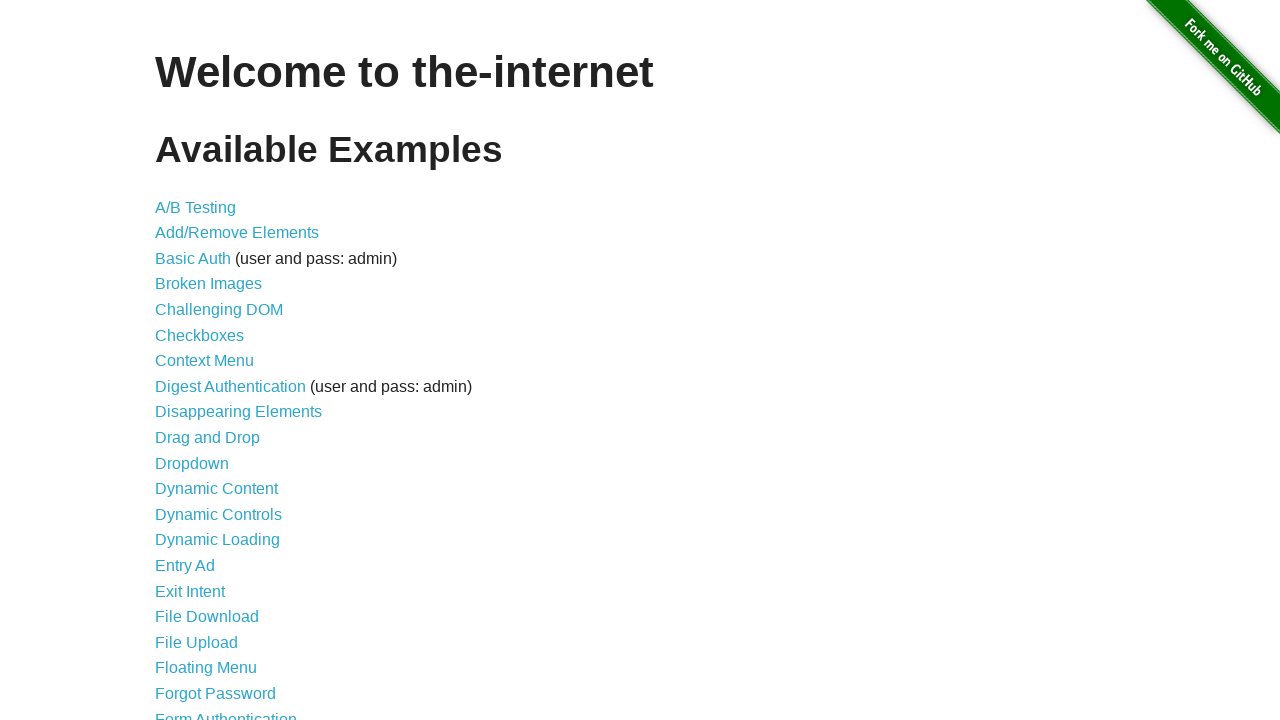

Clicked on Dynamic Controls link at (218, 514) on a[href='/dynamic_controls']
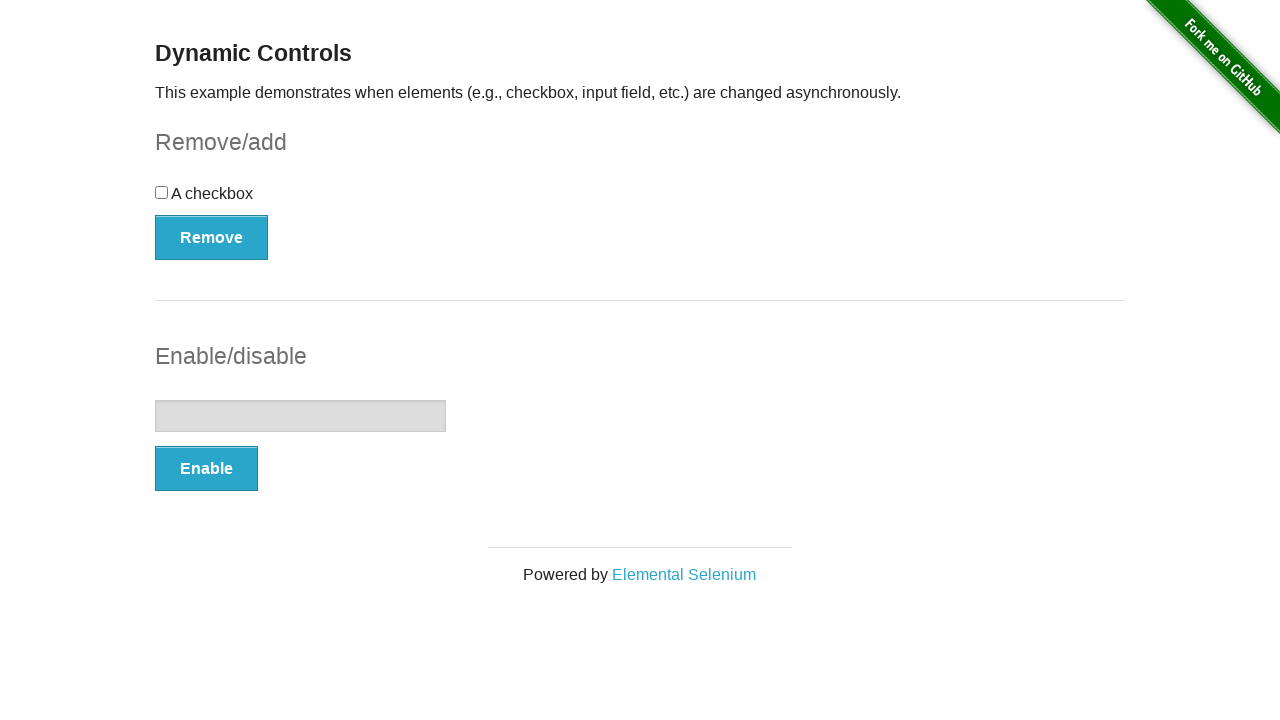

Clicked the swap checkbox button at (212, 237) on [onclick='swapCheckbox()']
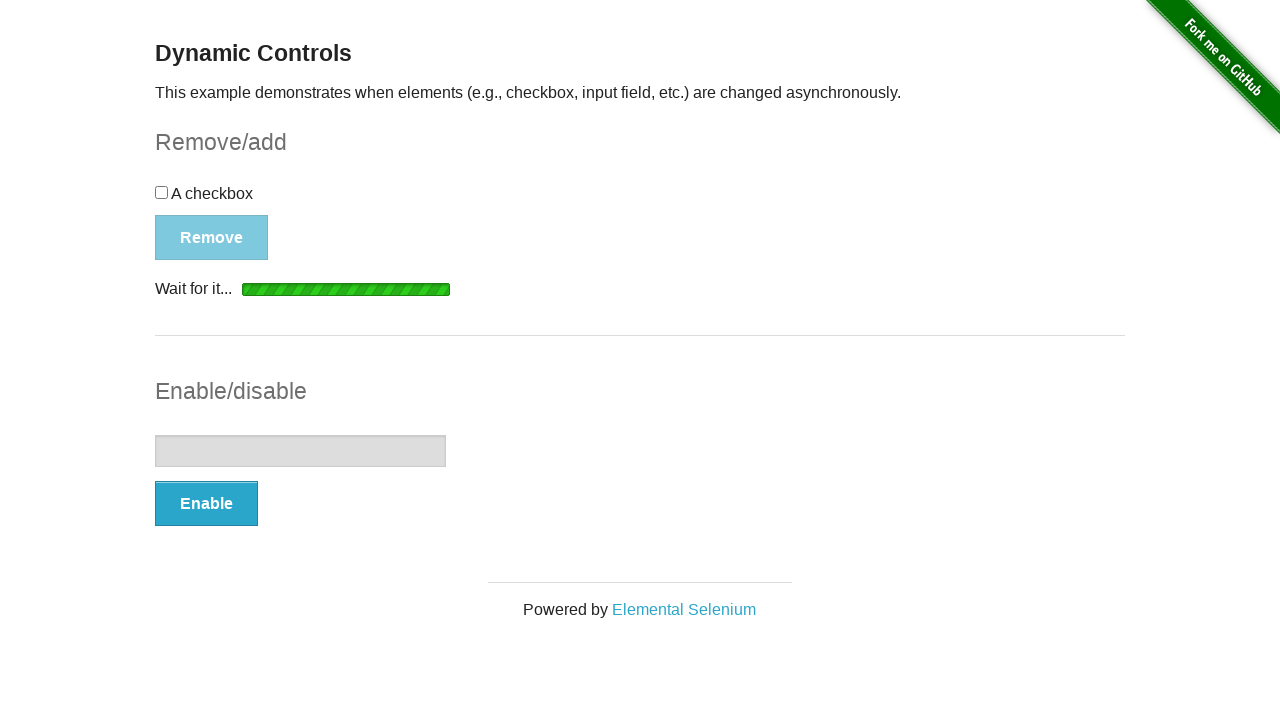

Waited for message element to become visible
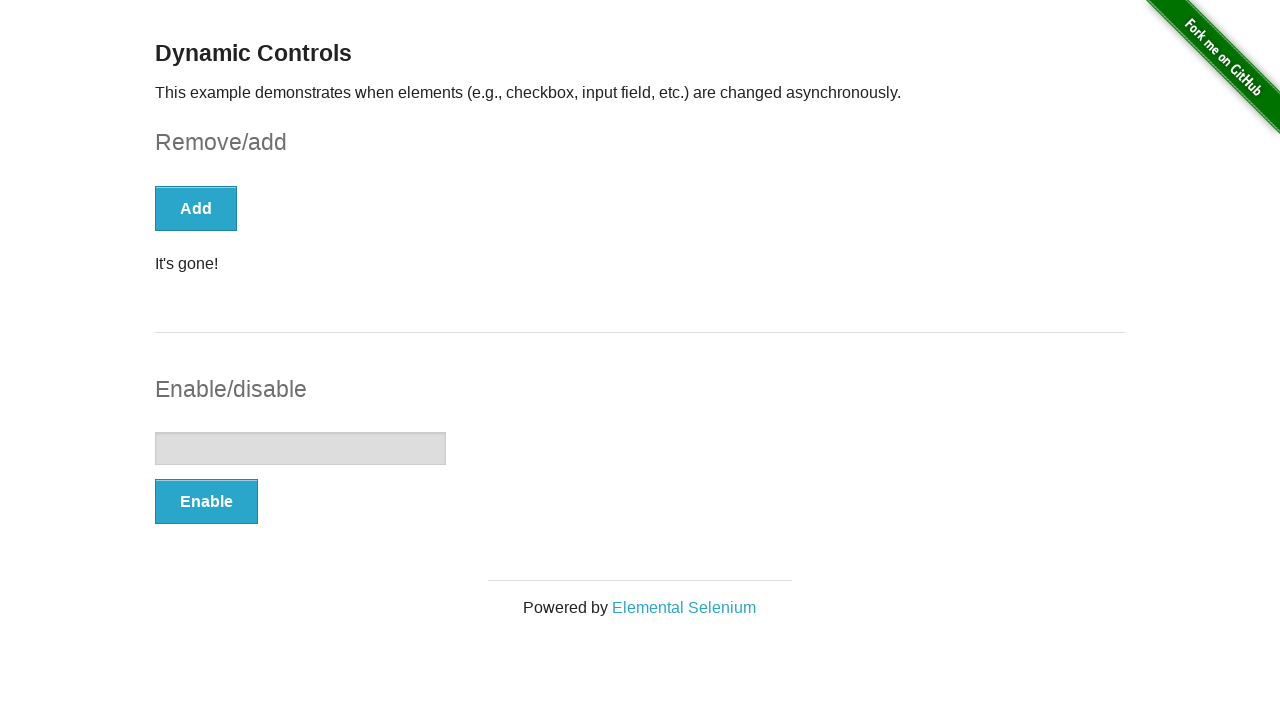

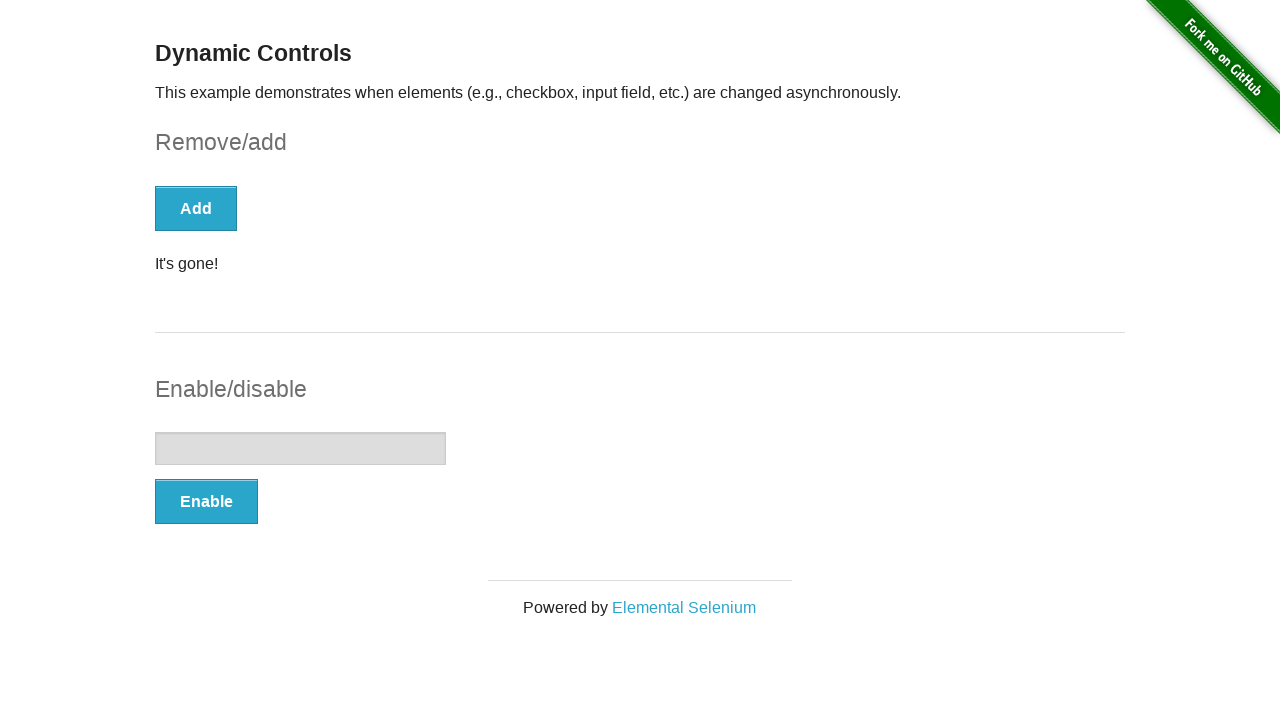